Navigates to the Brazilian Government Transparency Portal data download page and clicks the download button to initiate a file download

Starting URL: https://portaldatransparencia.gov.br/download-de-dados/pep

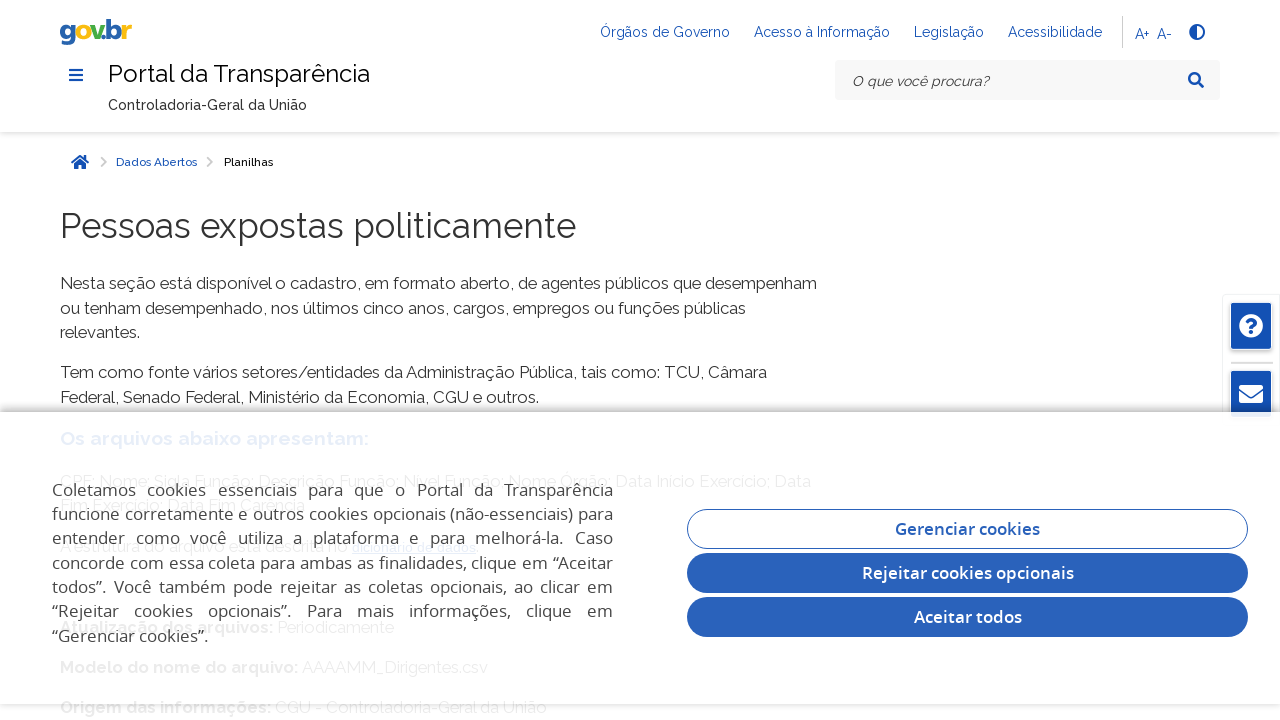

Download button became visible on the Brazilian Government Transparency Portal
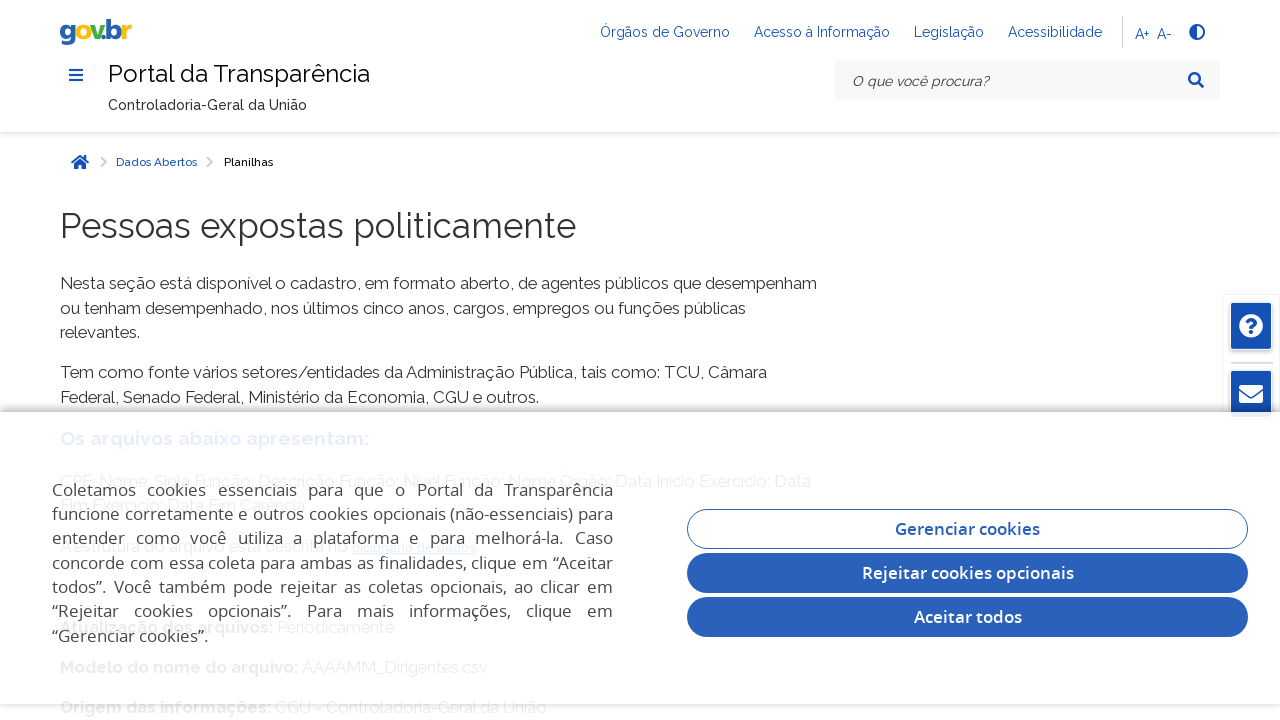

Clicked the download button to initiate PEP data download at (110, 361) on #btn
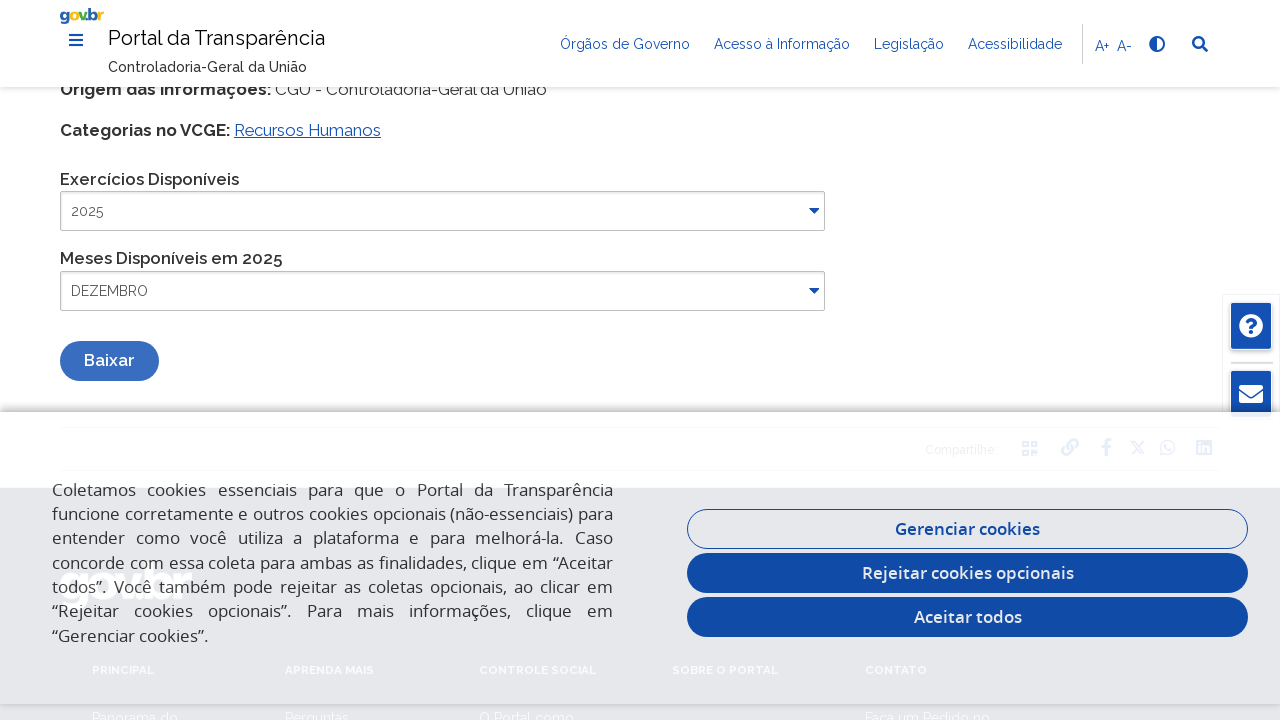

Waited for download to initiate
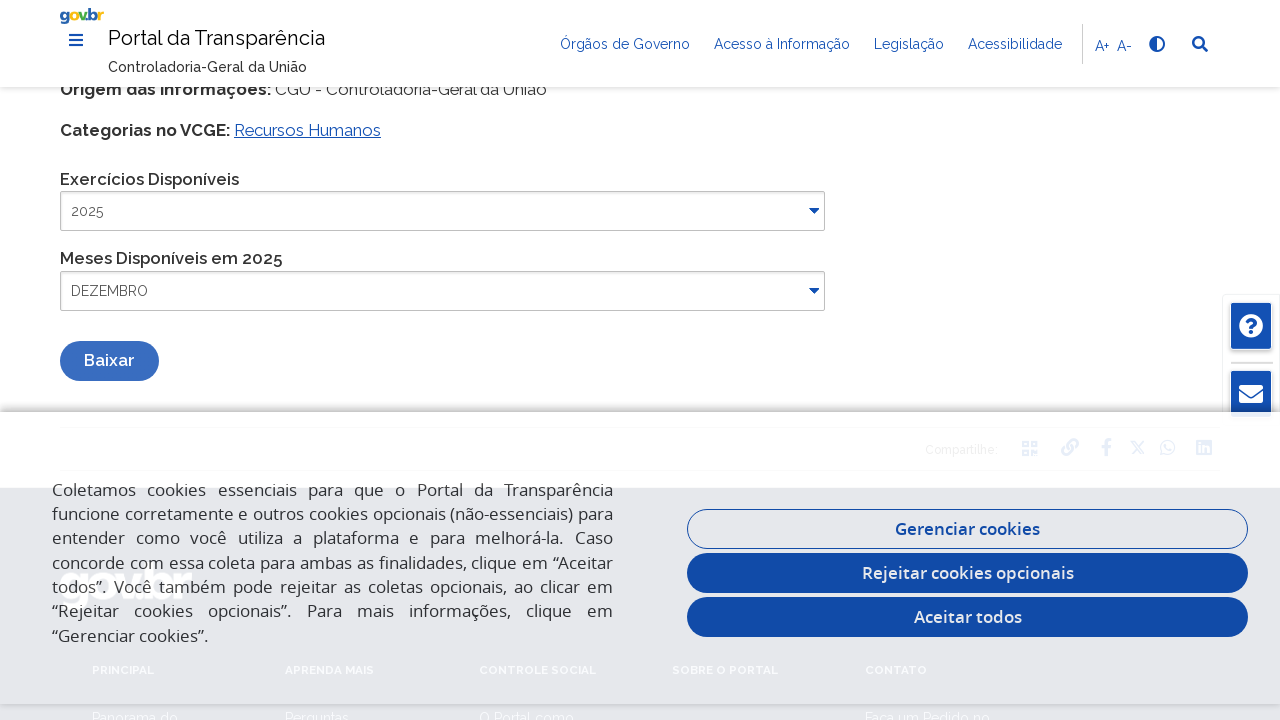

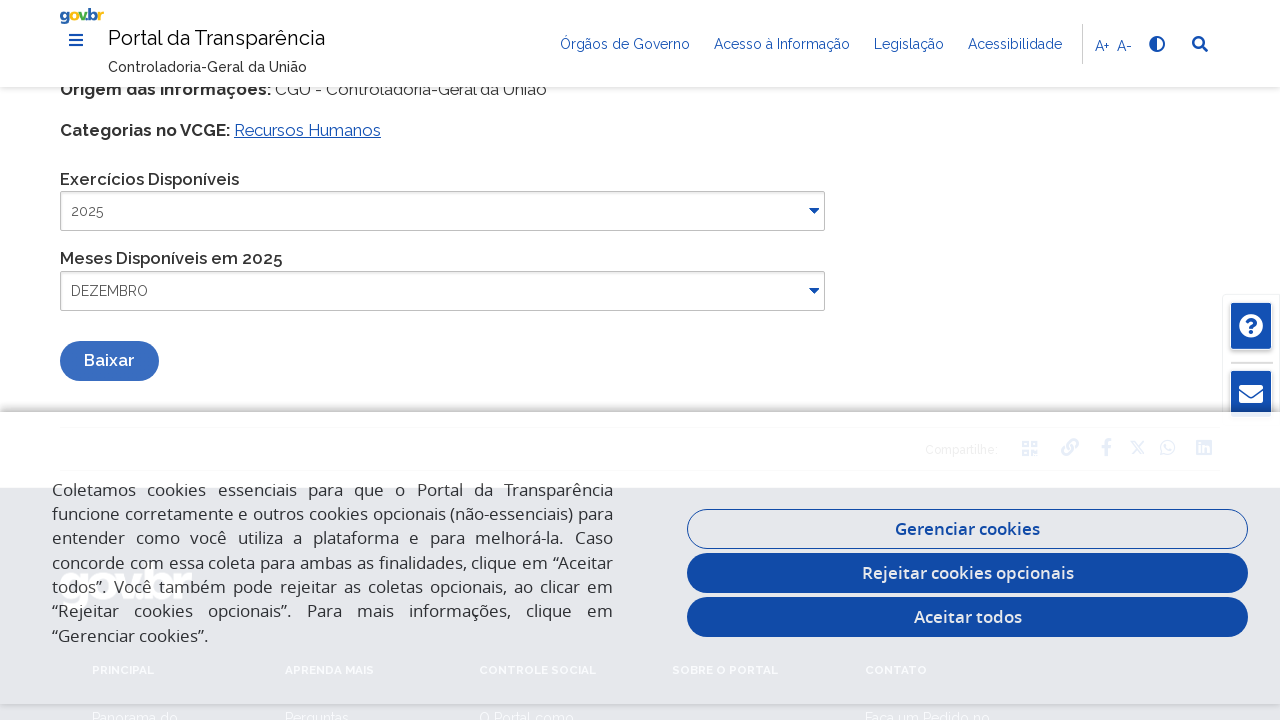